Tests handling of multiple browser windows by clicking a link that opens a new window, switching to the child window to verify its content, then switching back to the parent window

Starting URL: http://the-internet.herokuapp.com/windows

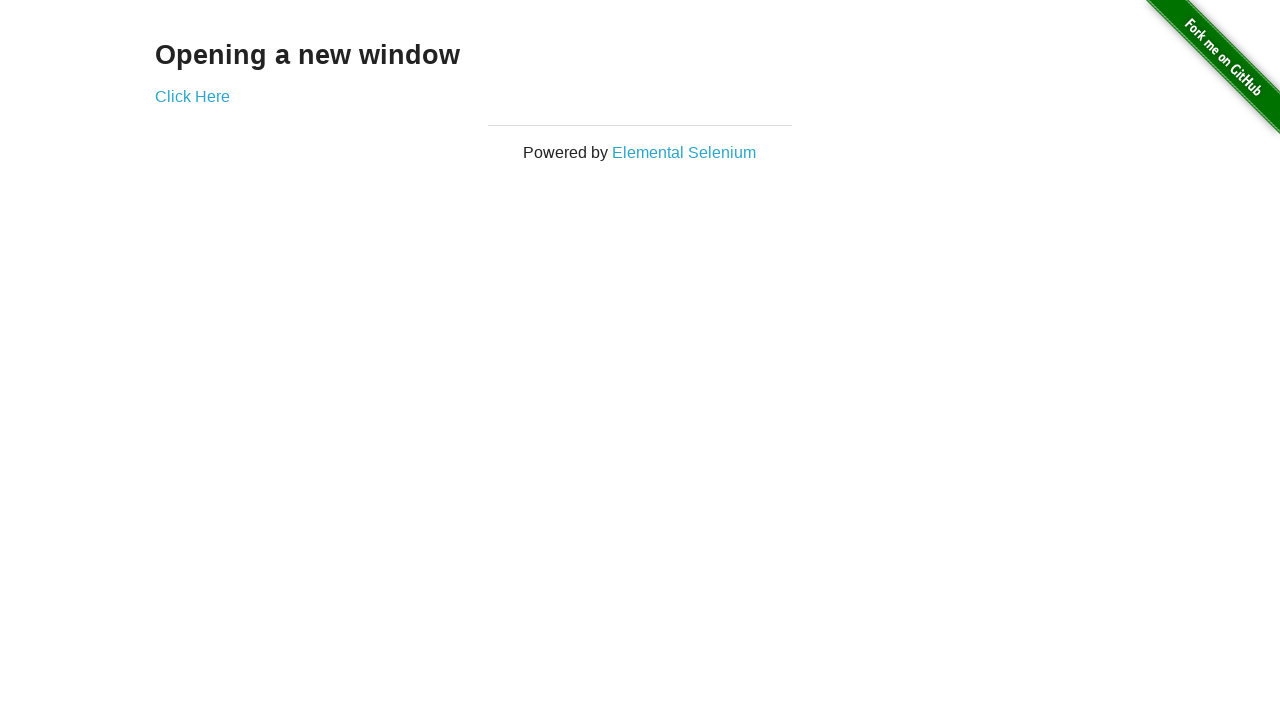

Clicked 'Click Here' link to open new window at (192, 96) on text=Click Here
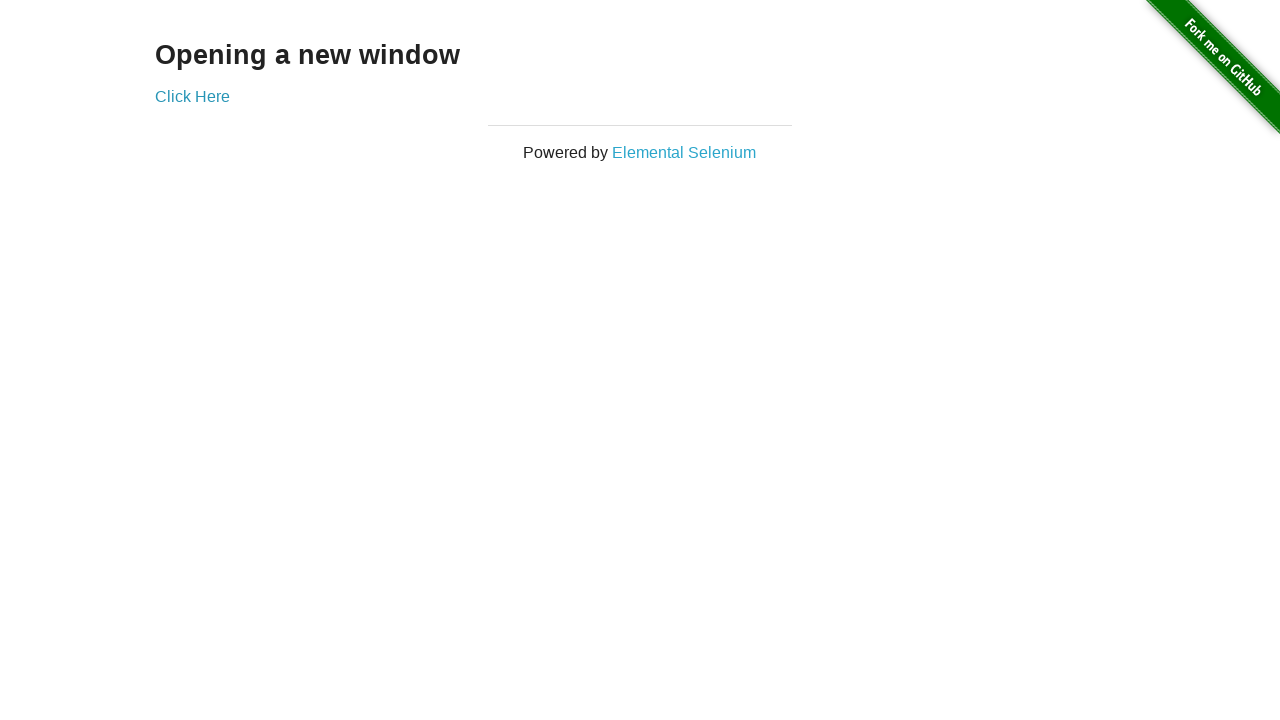

Captured new child window
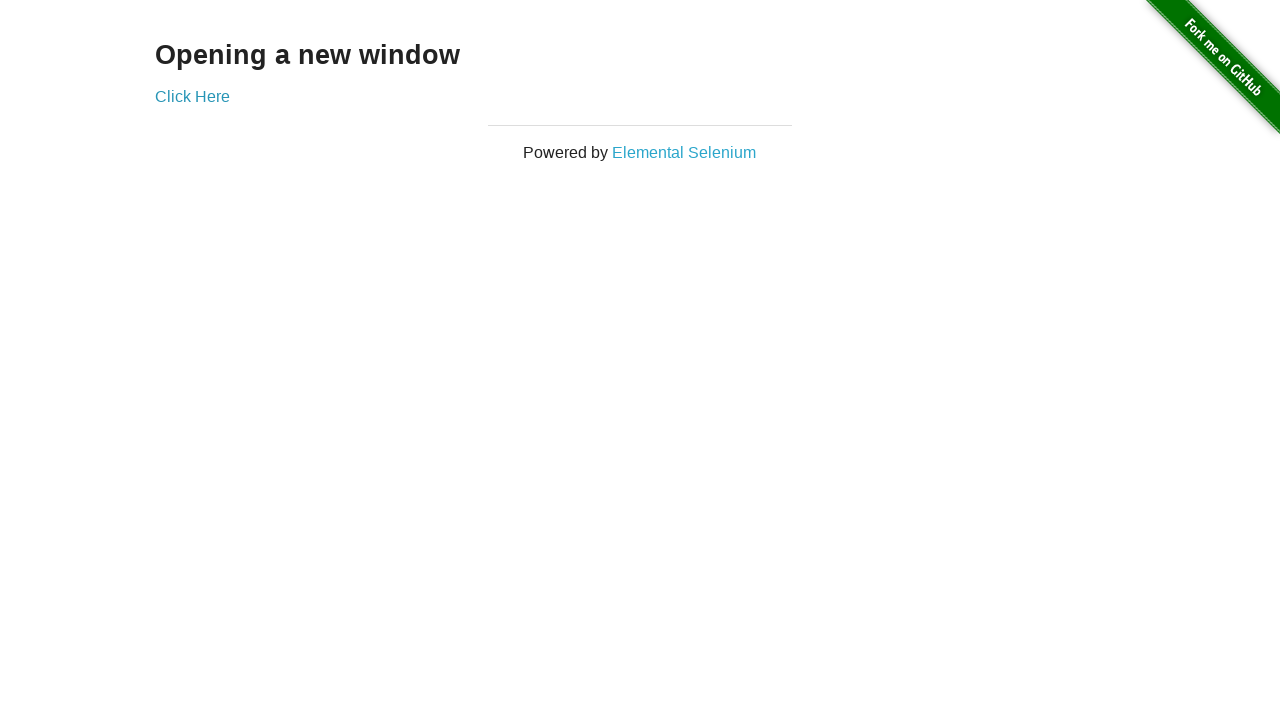

Child window loaded with h3 element present
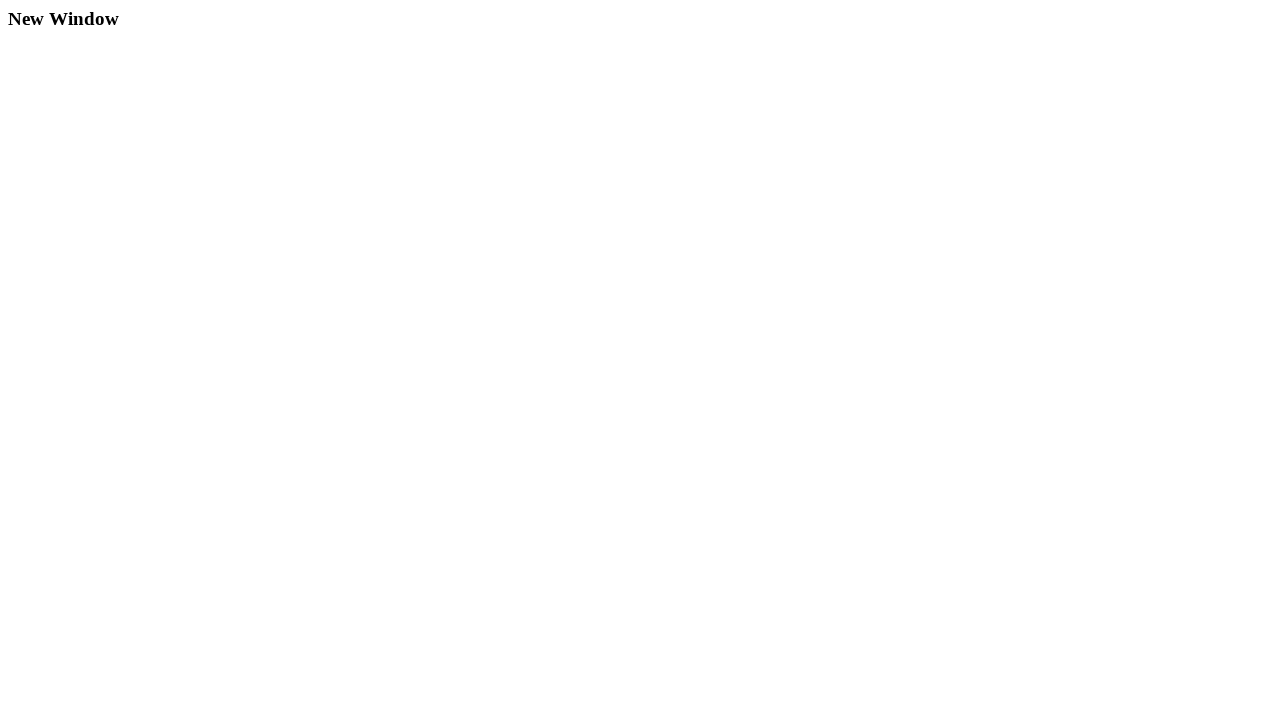

Closed child window
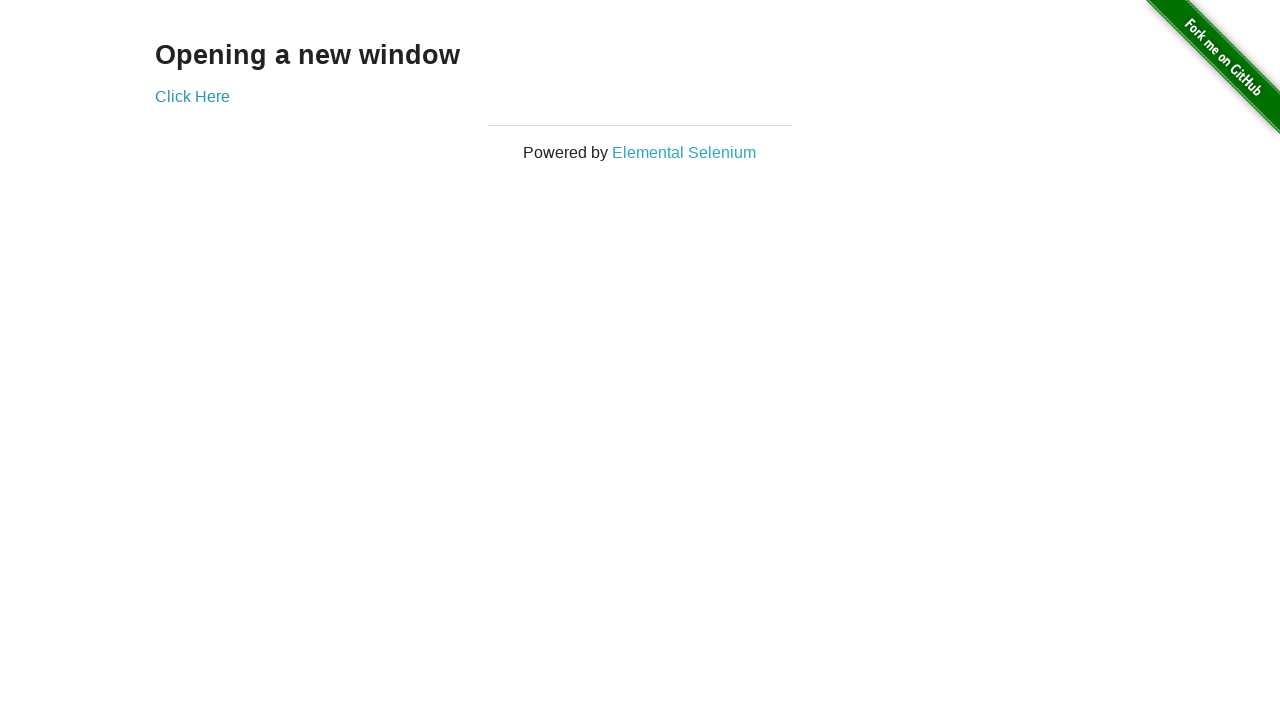

Verified parent window still has h3 element accessible
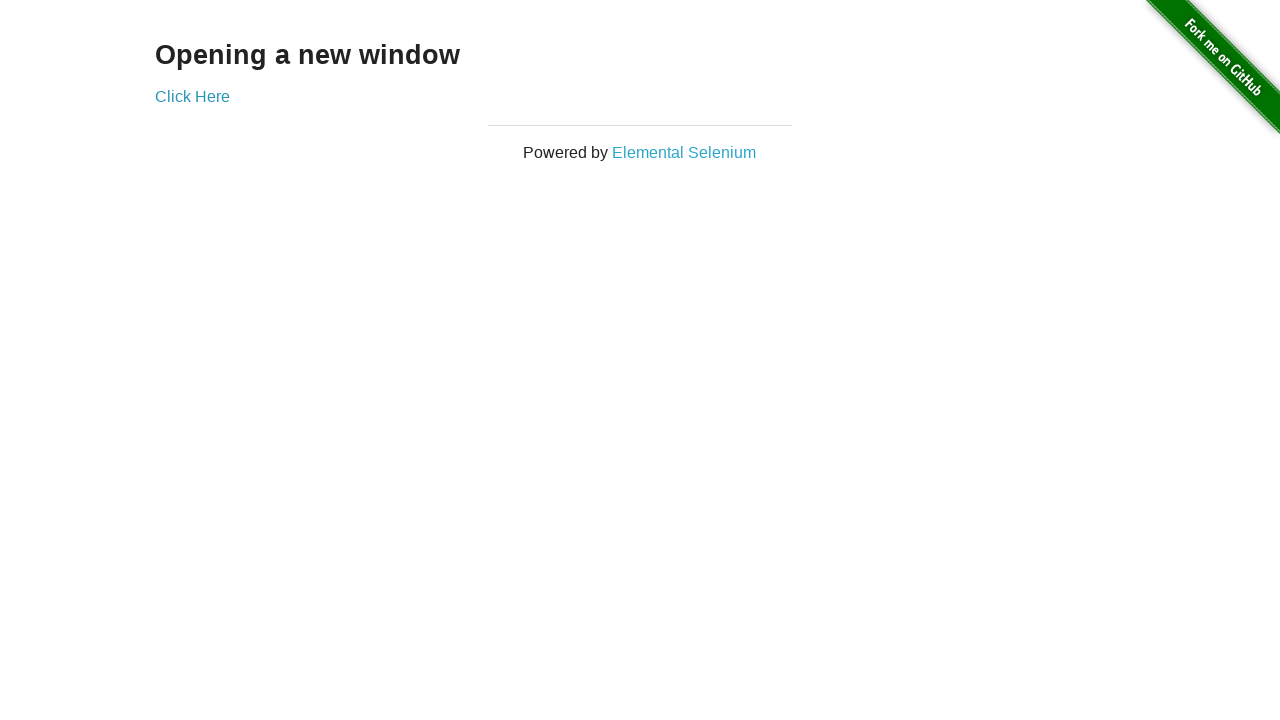

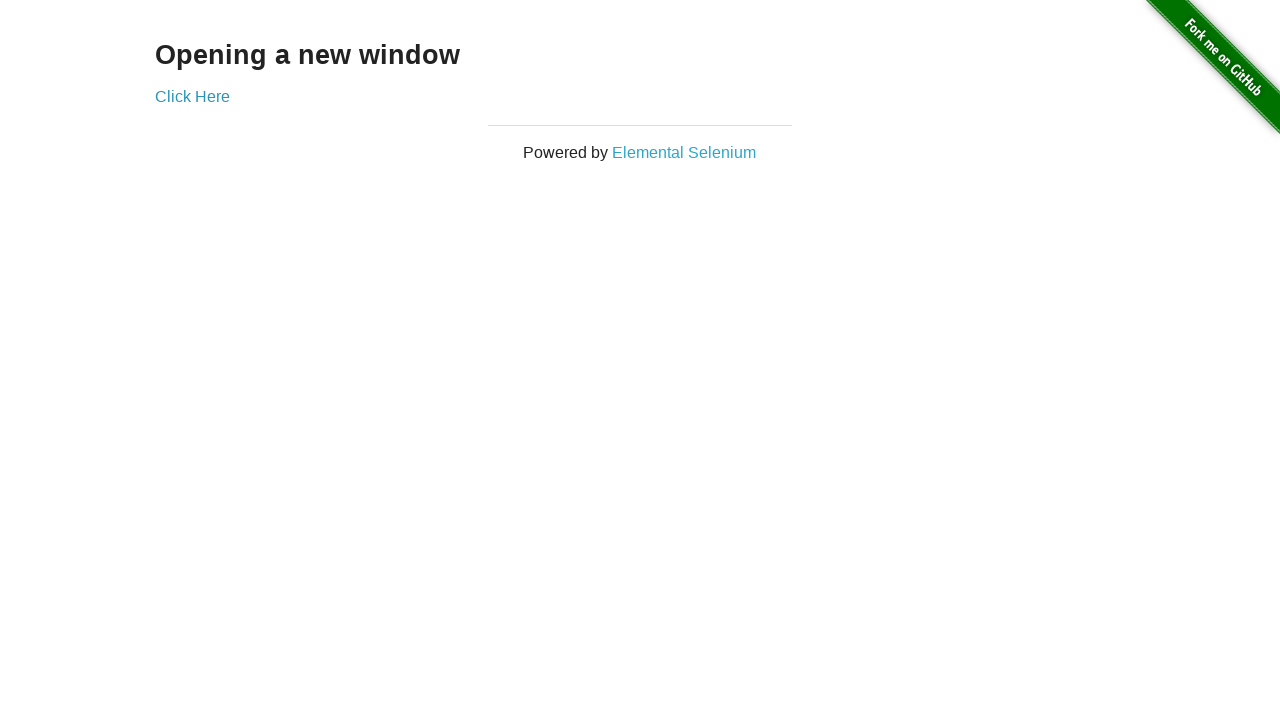